Tests keyboard interaction by holding down the Control key and clicking multiple items to perform multi-select on a jQuery UI selectable list

Starting URL: https://jqueryui.com/resources/demos/selectable/default.html

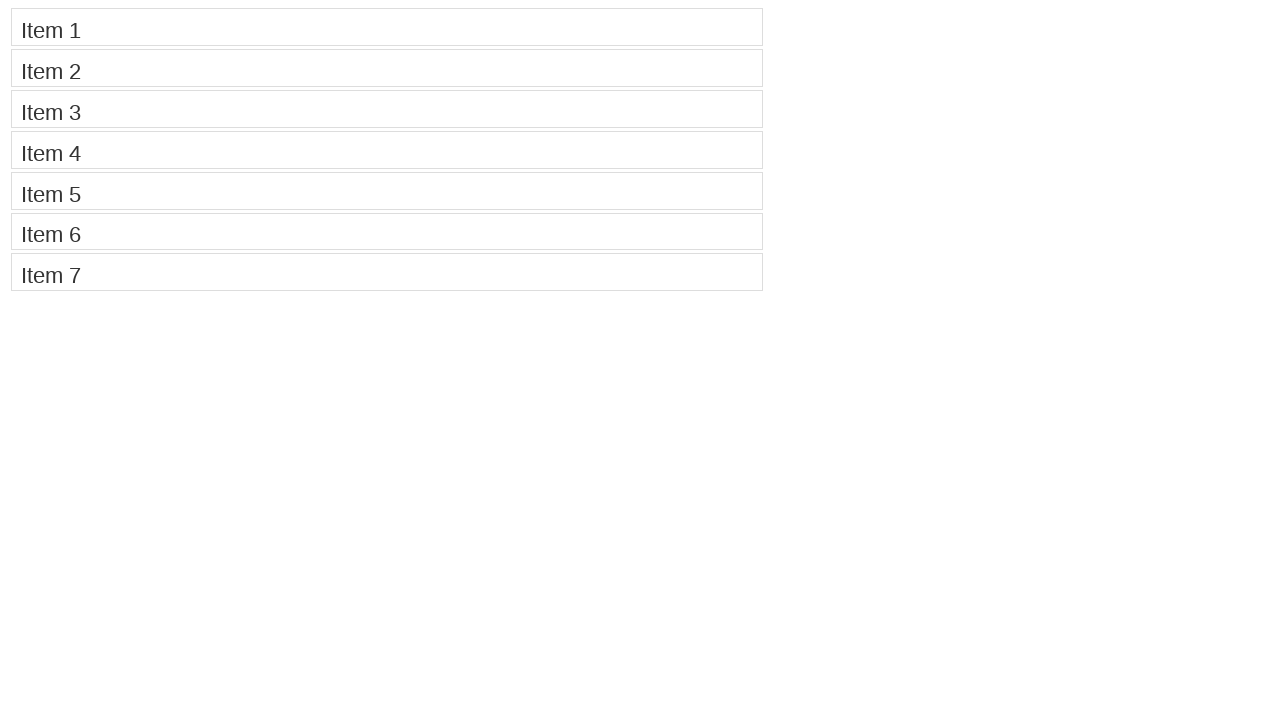

Navigated to jQuery UI selectable demo page
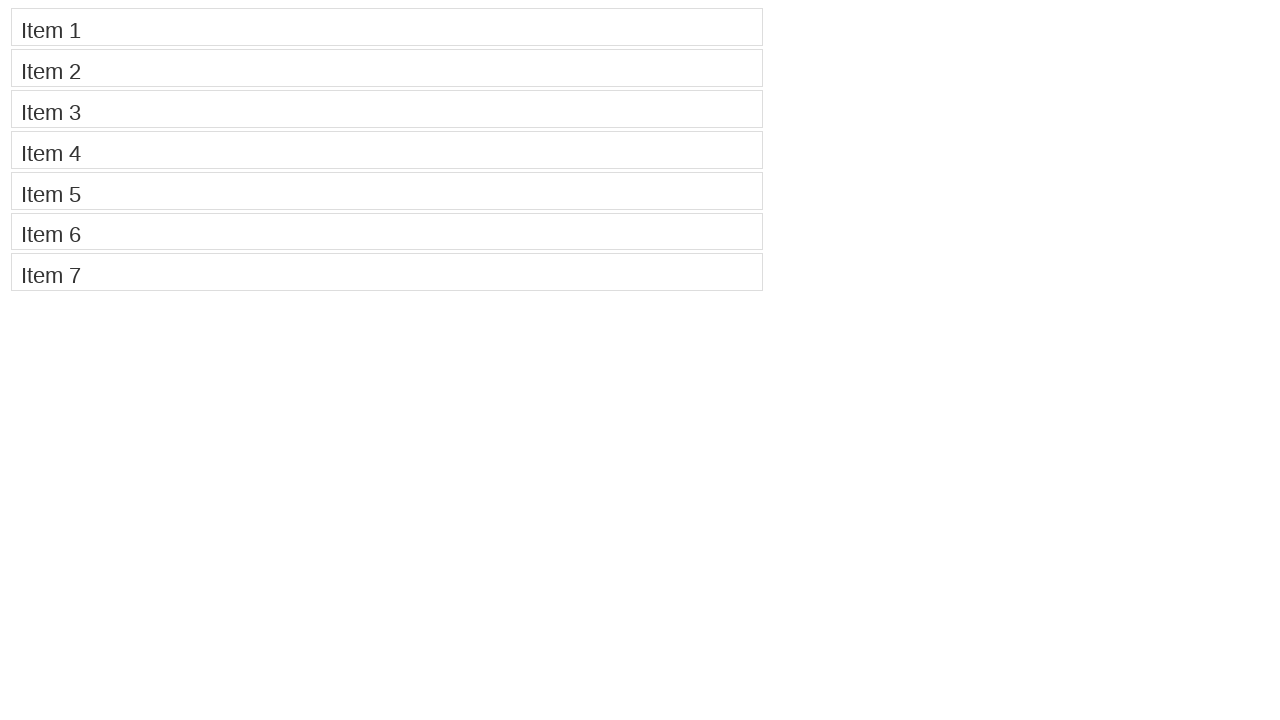

Pressed Control key down to enable multi-select mode
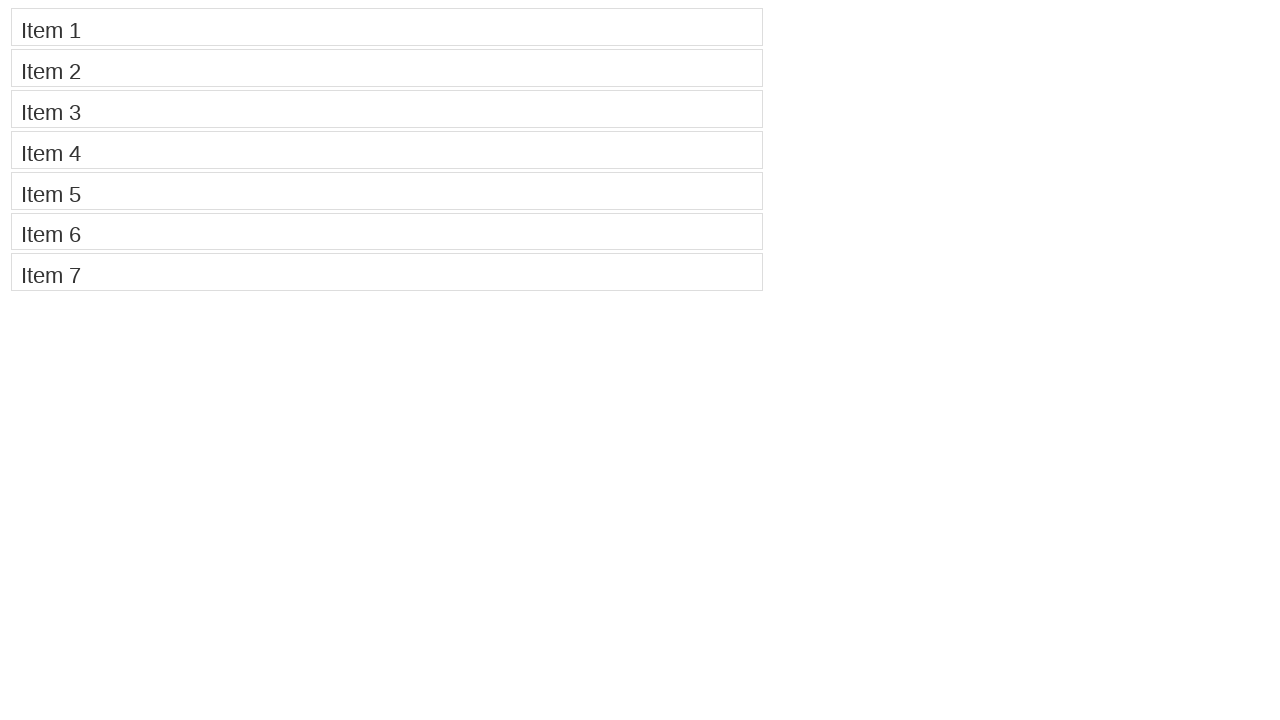

Clicked on Item 1 while Control key is held at (387, 27) on xpath=//li[contains(.,'Item 1')]
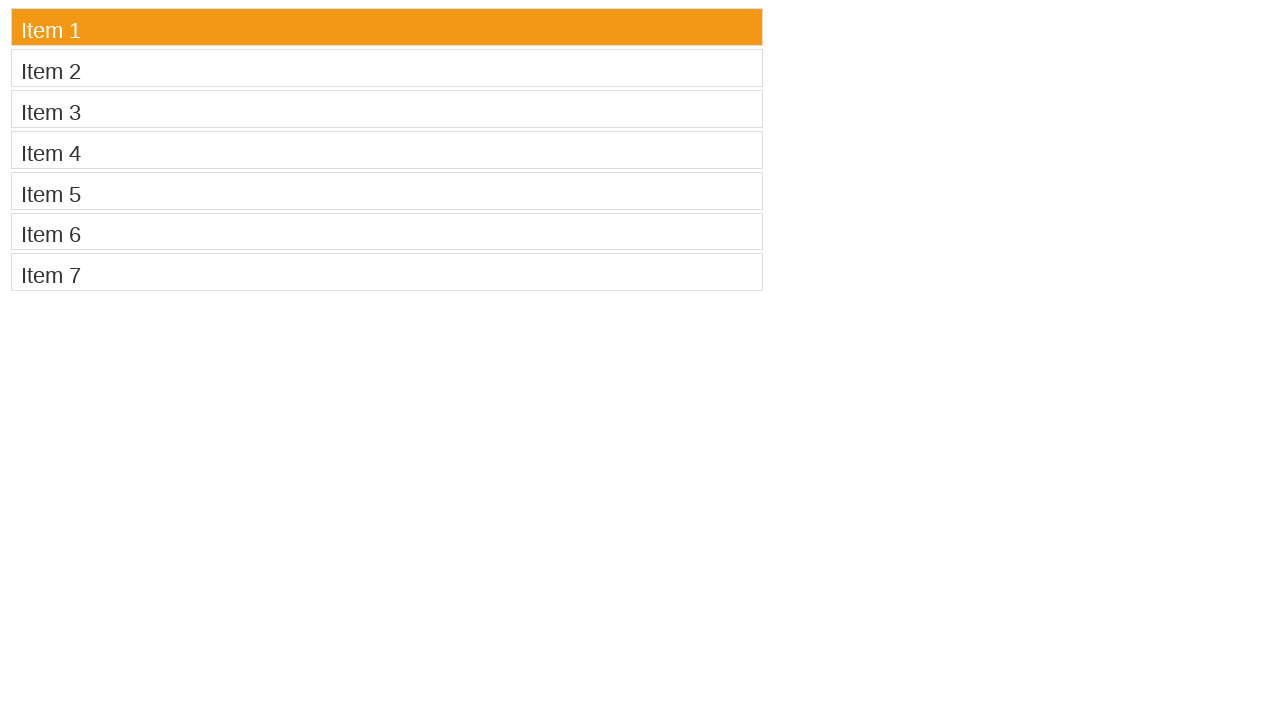

Clicked on Item 3 while Control key is held at (387, 109) on xpath=//li[contains(.,'Item 3')]
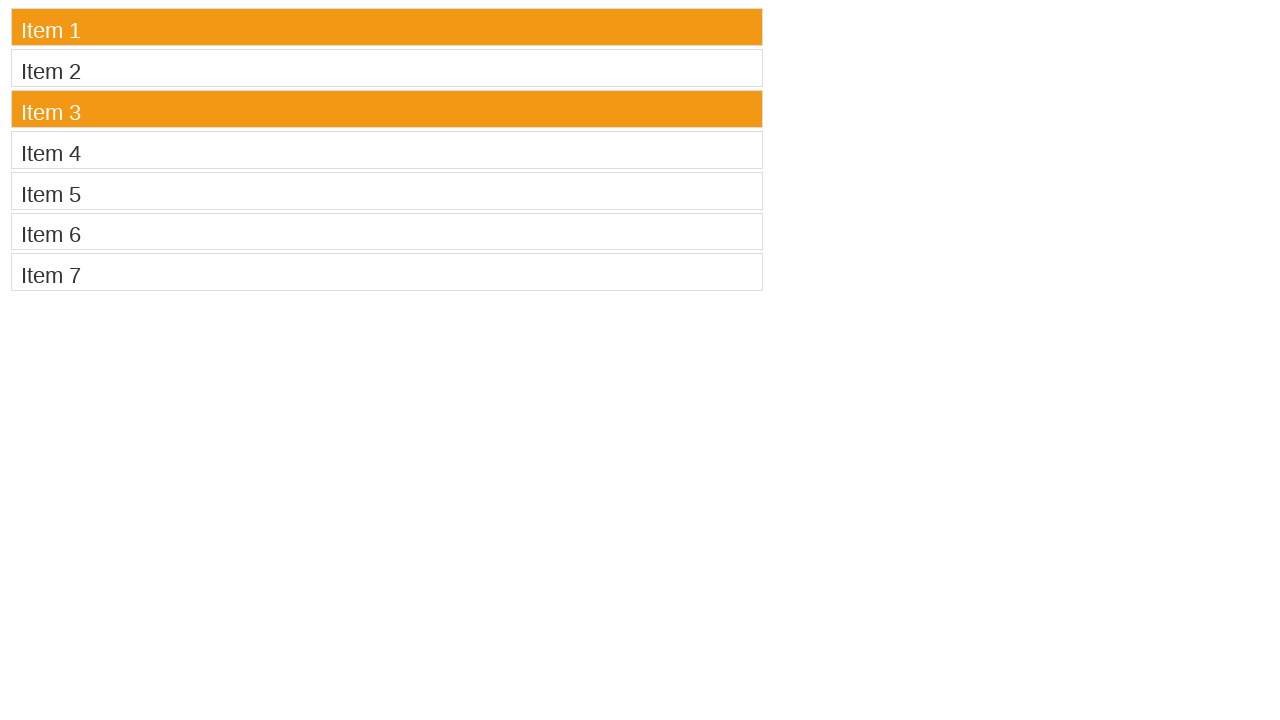

Clicked on Item 5 while Control key is held at (387, 191) on xpath=//li[contains(.,'Item 5')]
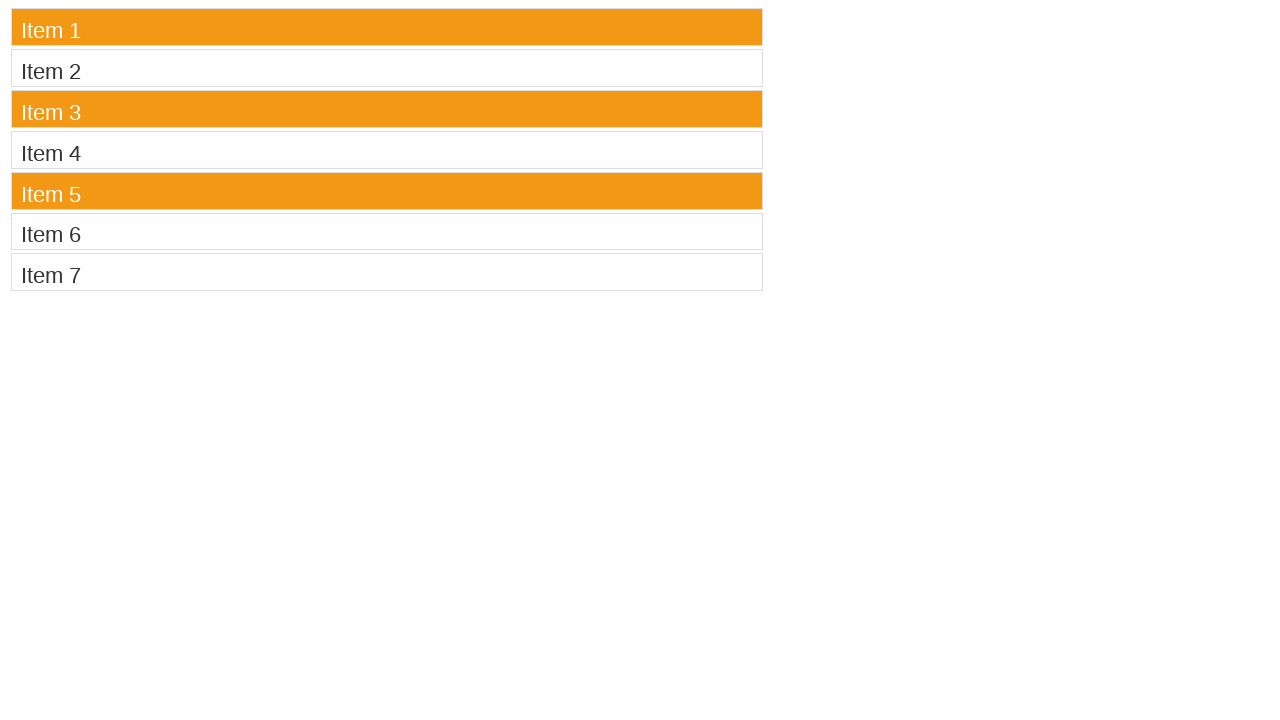

Clicked on Item 7 while Control key is held at (387, 272) on xpath=//li[contains(.,'Item 7')]
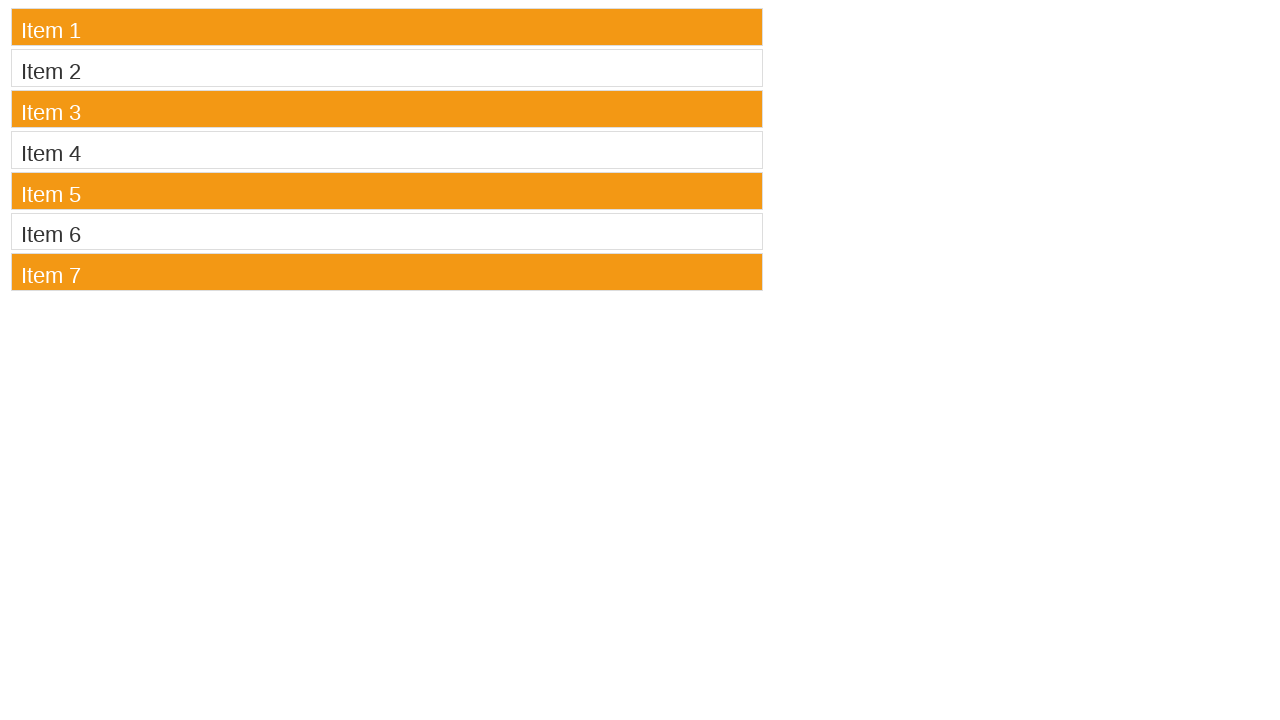

Released Control key to end multi-select operation
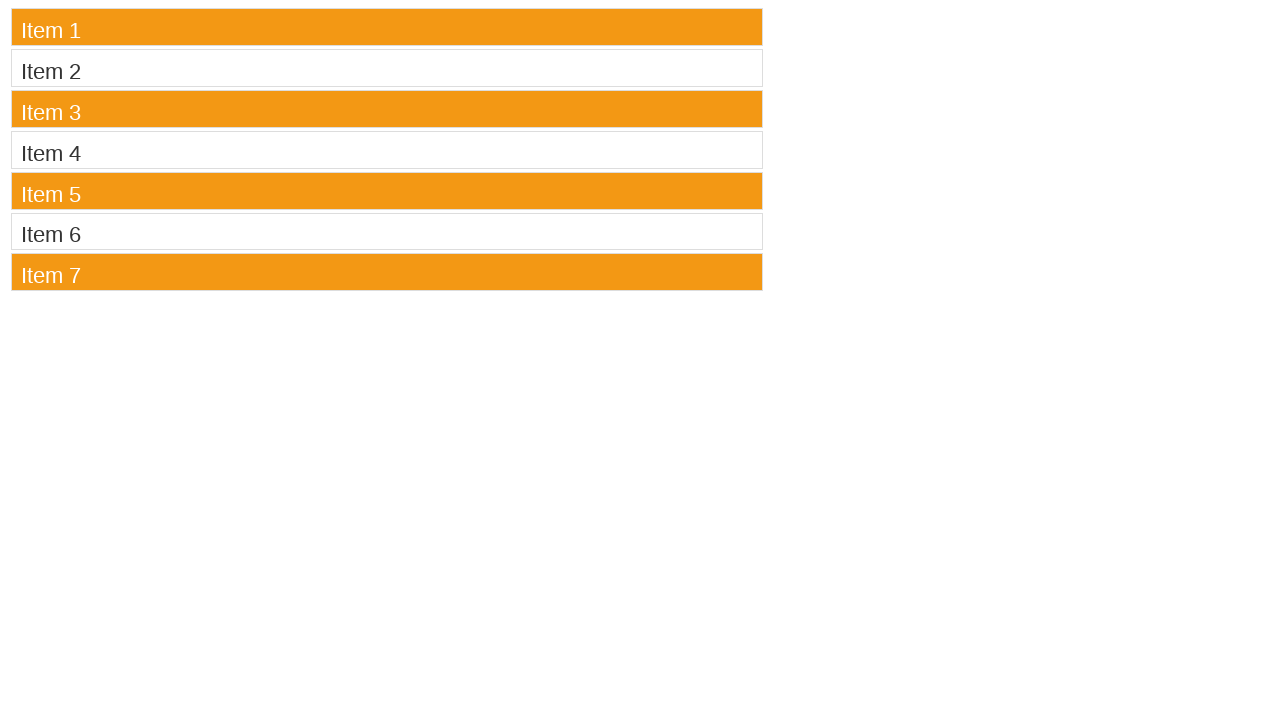

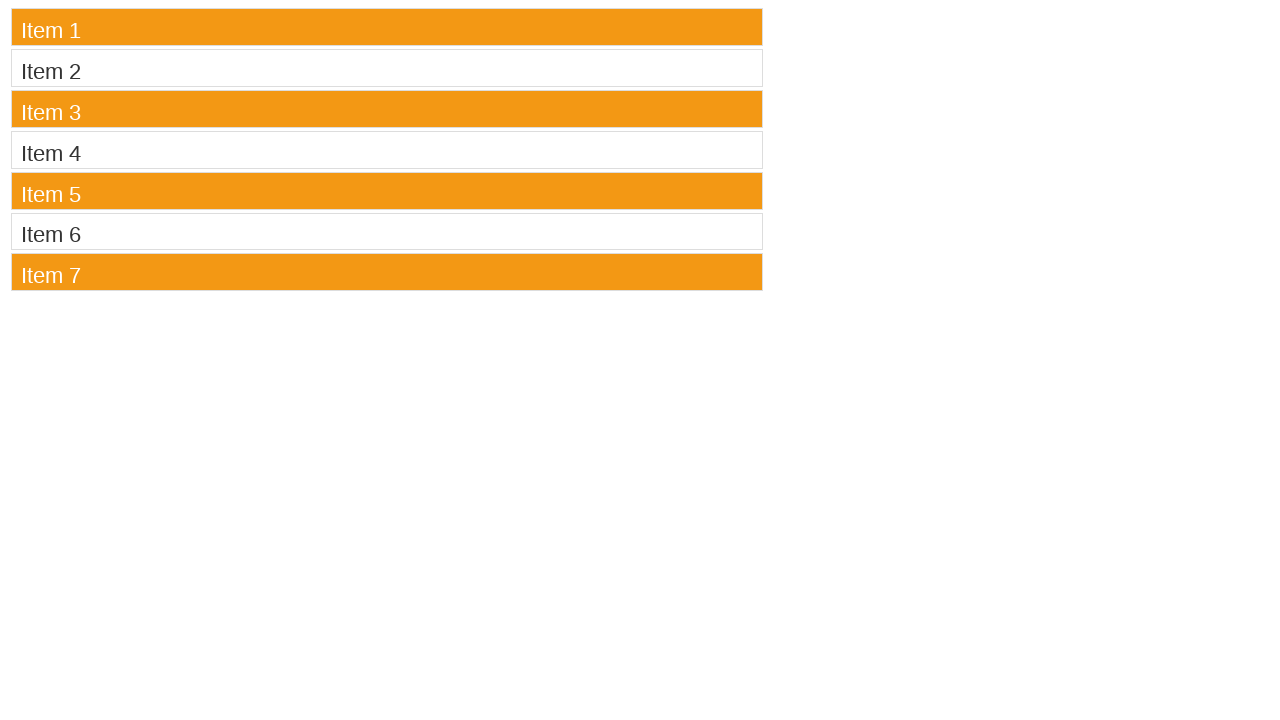